Navigates to the Argos UK website homepage and verifies it loads

Starting URL: https://www.argos.co.uk/

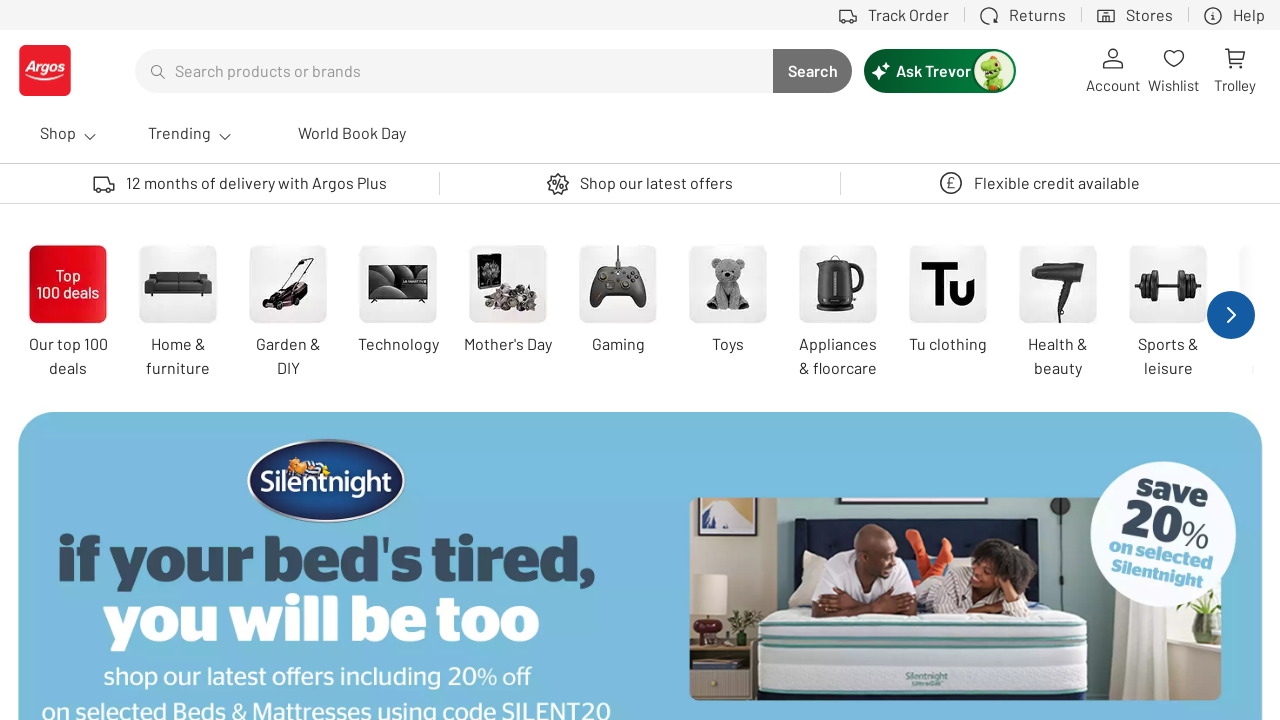

Waited for Argos UK homepage to fully load with networkidle state
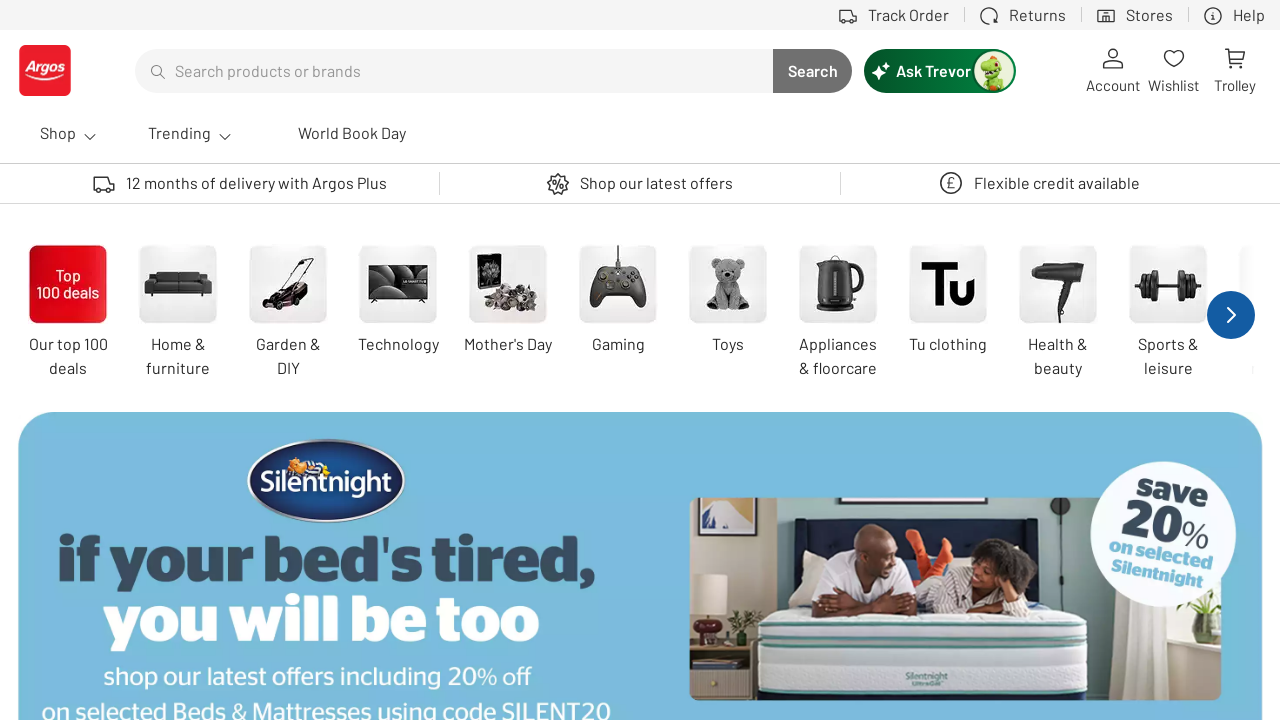

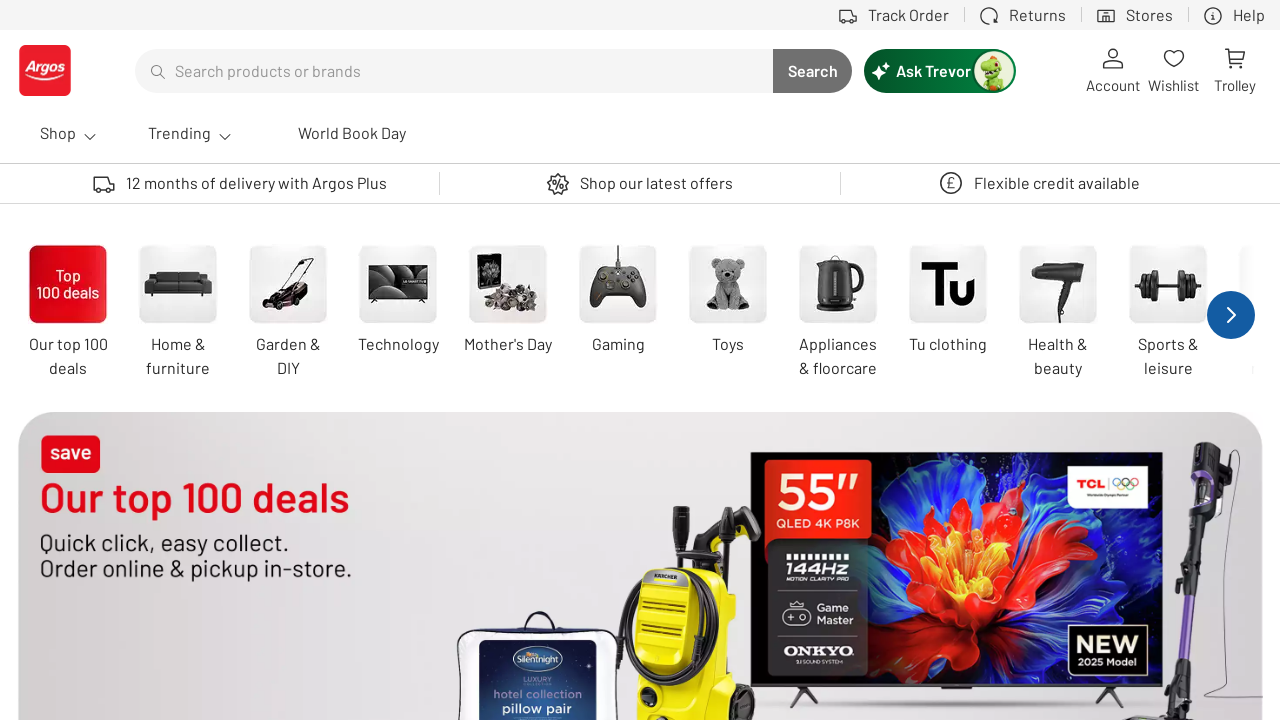